Tests multiple window handling by clicking a button that opens new browser windows, then iterates through all opened windows to switch context and verify their titles and URLs.

Starting URL: https://www.hyrtutorials.com/p/window-handles-practice.html

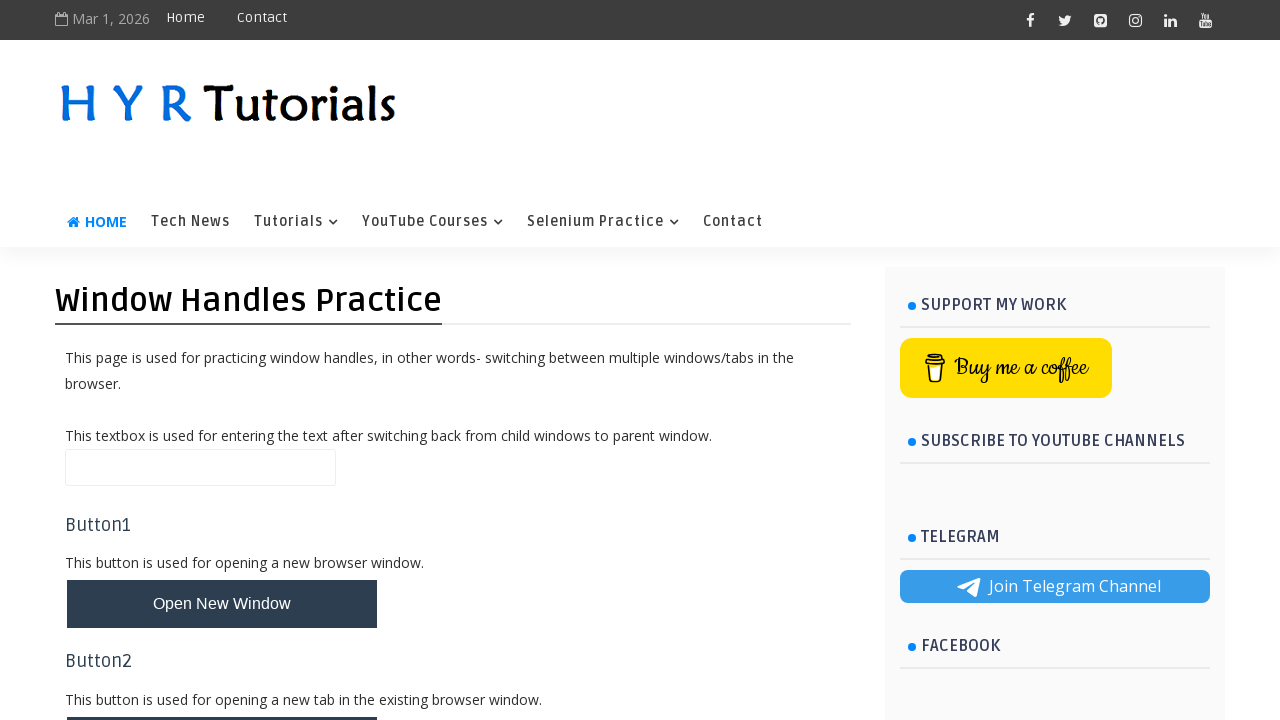

Stored parent page reference
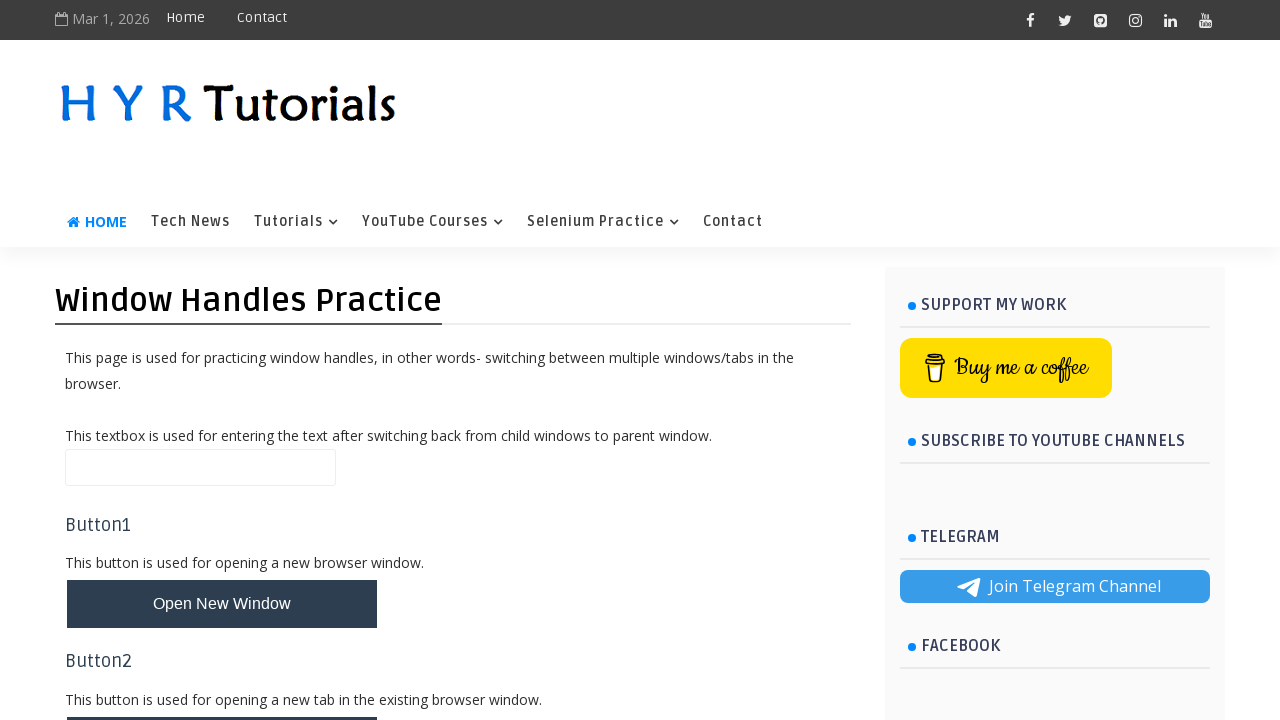

Retrieved parent window title: Window Handles Practice - H Y R Tutorials
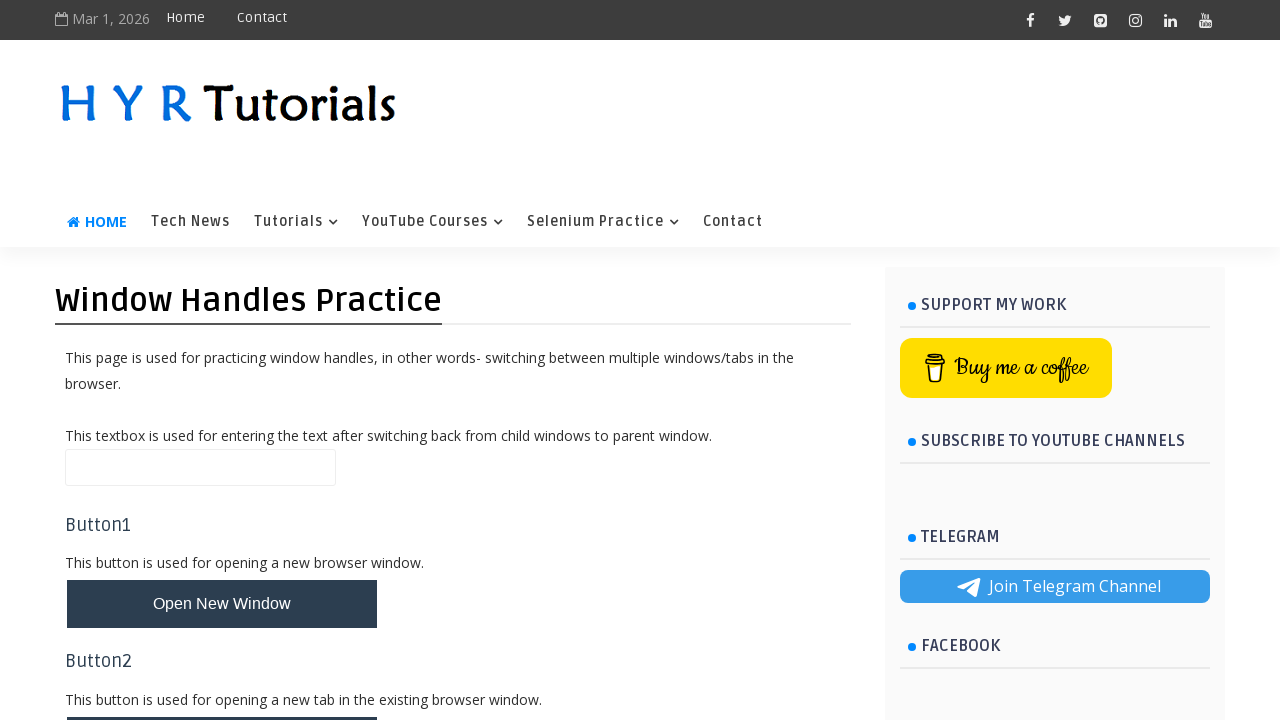

Clicked button to open new windows at (222, 361) on #newWindowsBtn
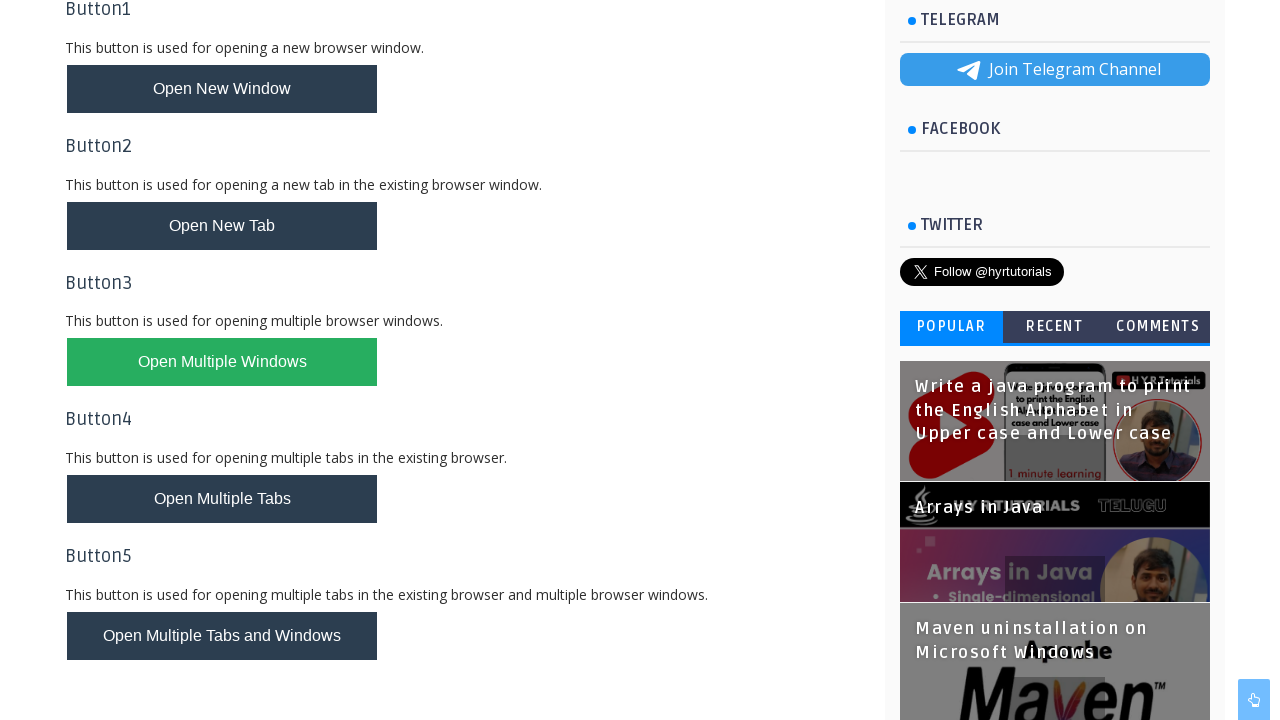

Waited for new windows to open
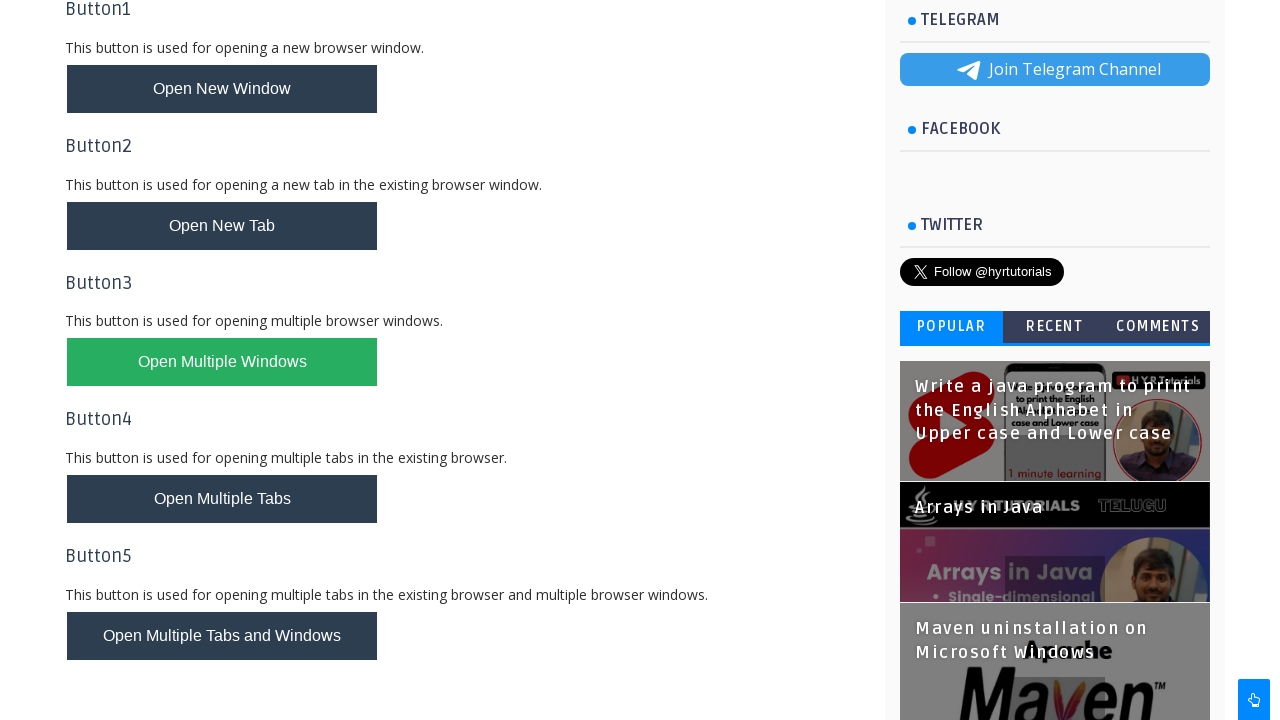

Retrieved all pages in context: 3 page(s) found
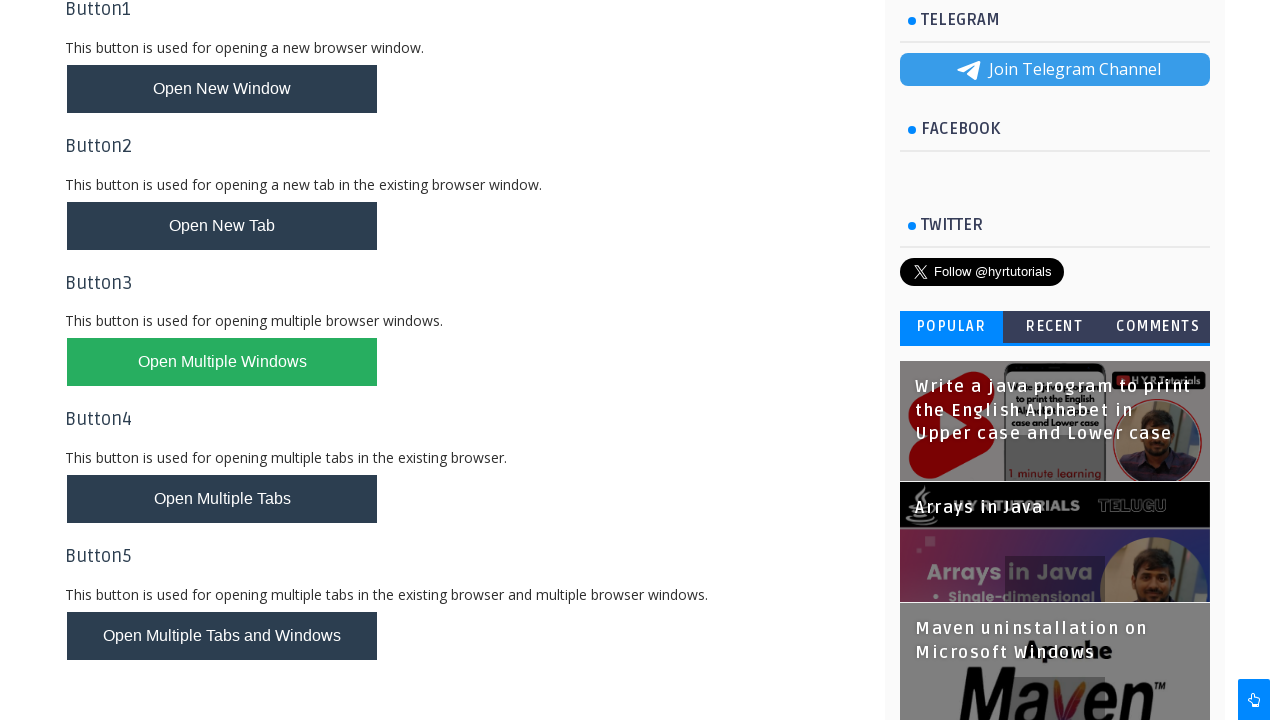

Brought child window to focus
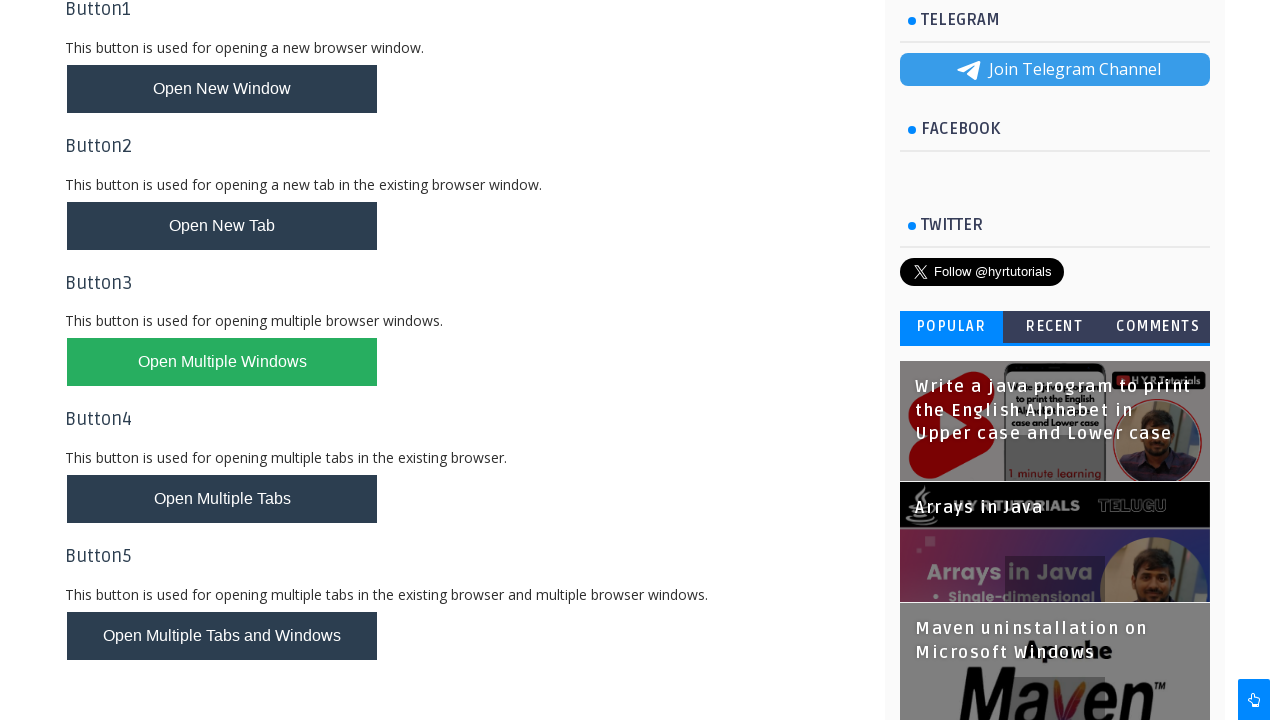

Retrieved child window title: XPath Practice - H Y R Tutorials
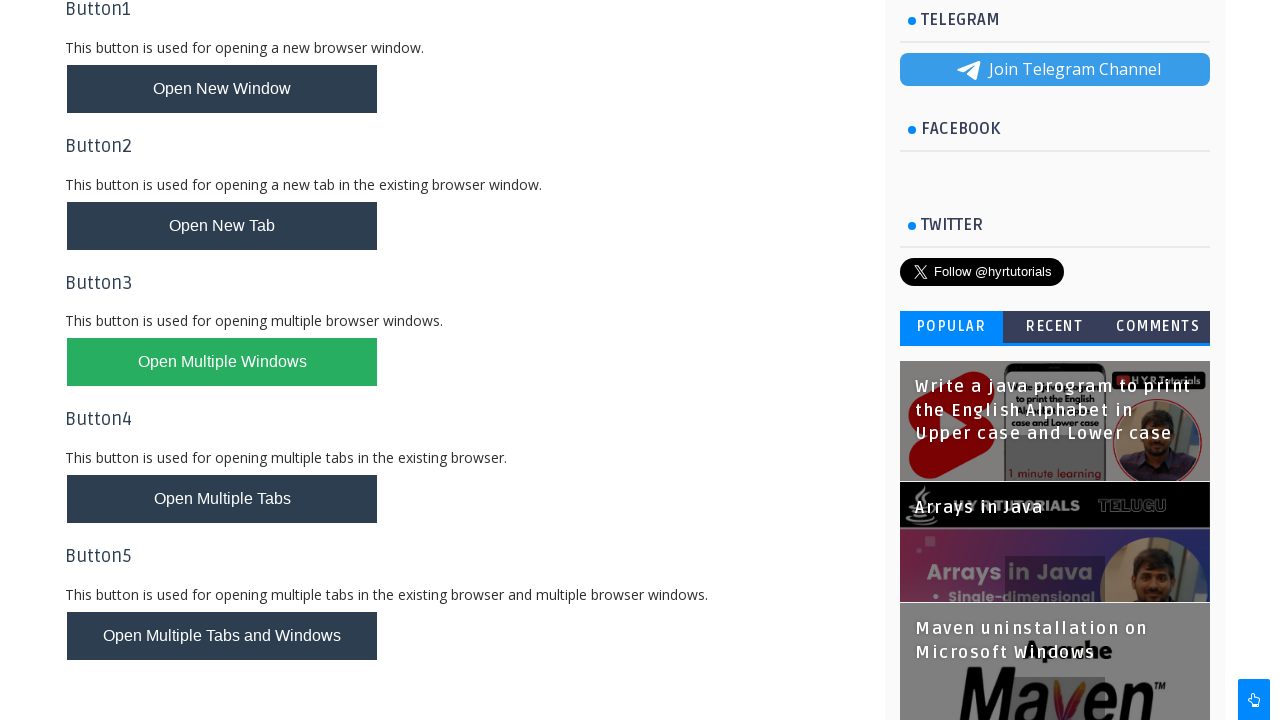

Retrieved child window URL: https://www.hyrtutorials.com/p/add-padding-to-containers.html
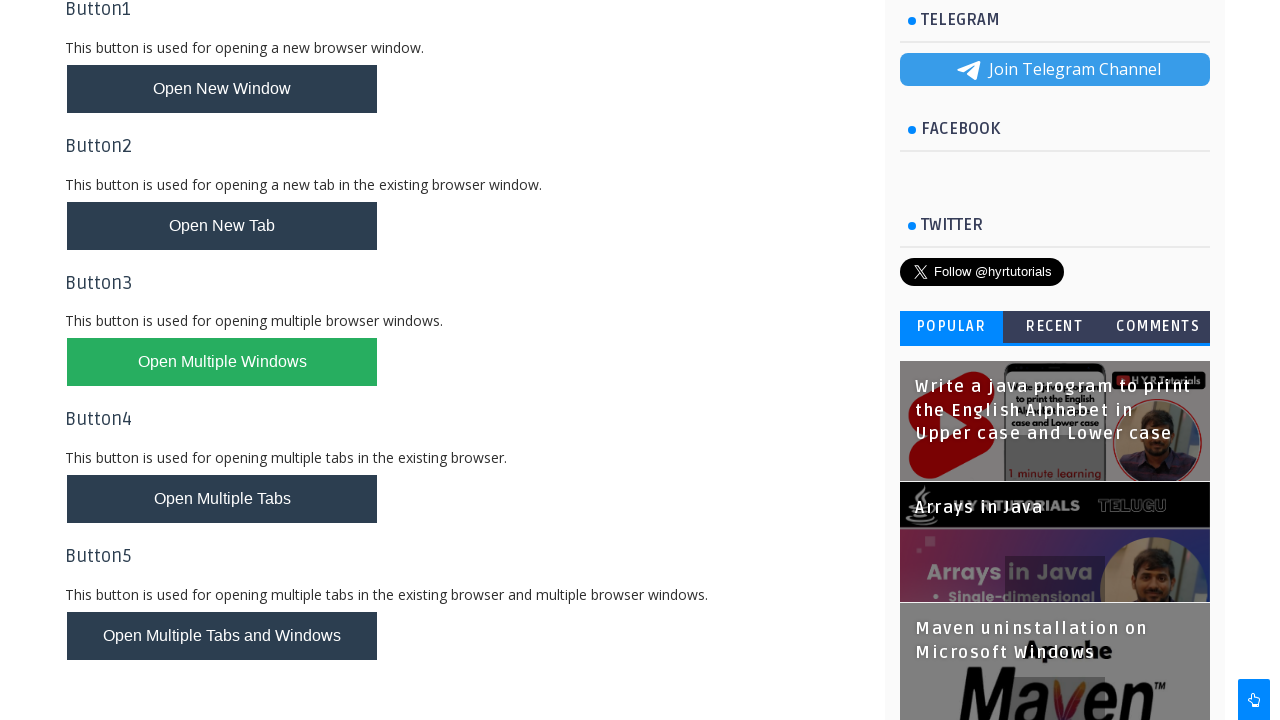

Brought child window to focus
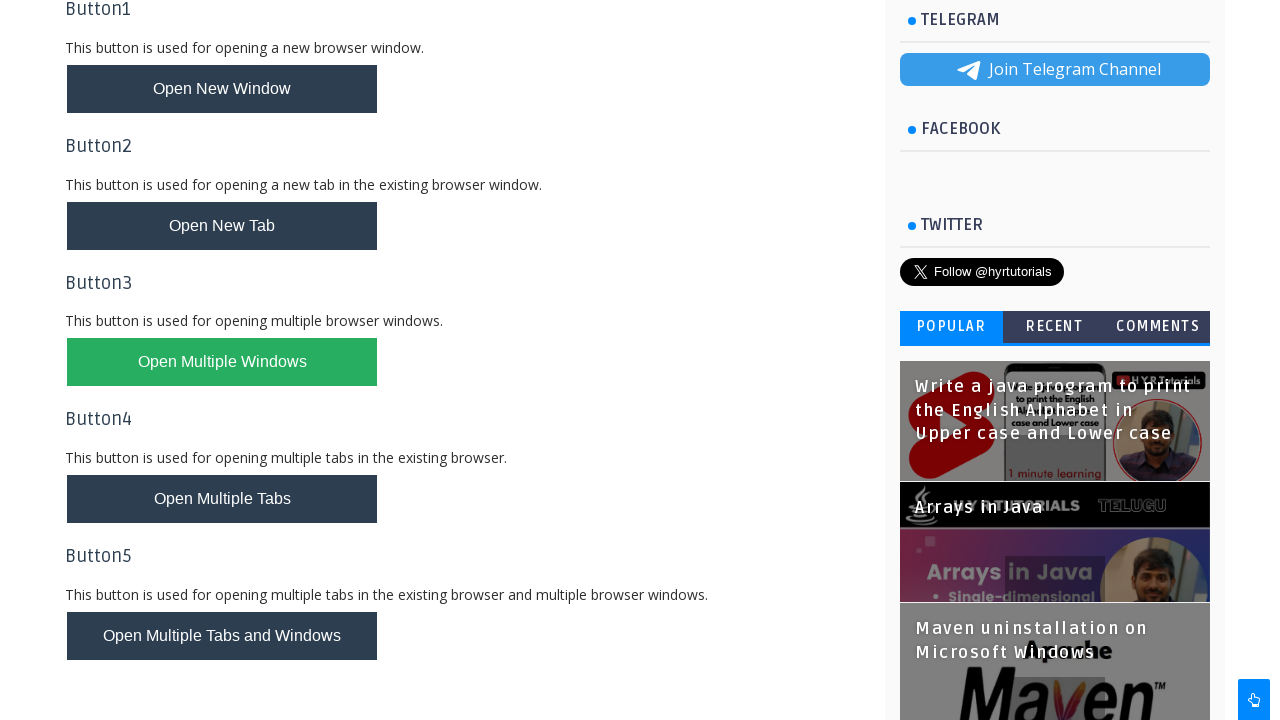

Retrieved child window title: Basic Controls - H Y R Tutorials
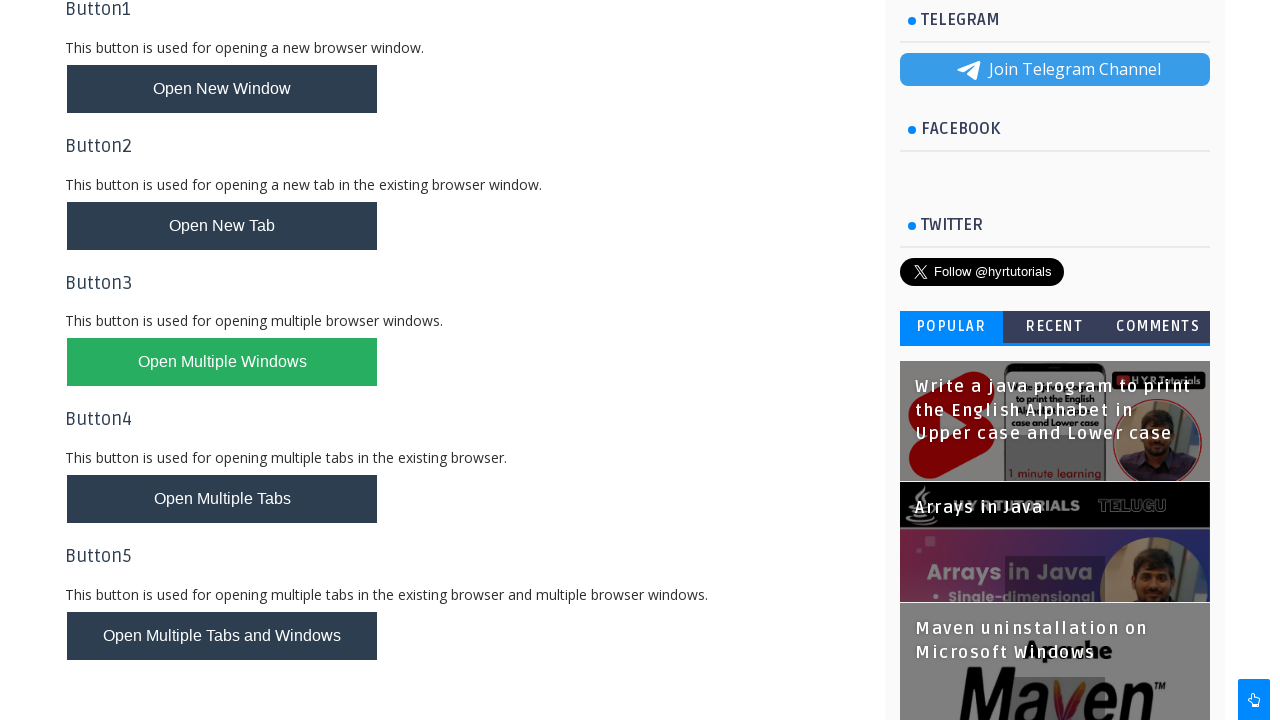

Retrieved child window URL: https://www.hyrtutorials.com/p/basic-controls.html
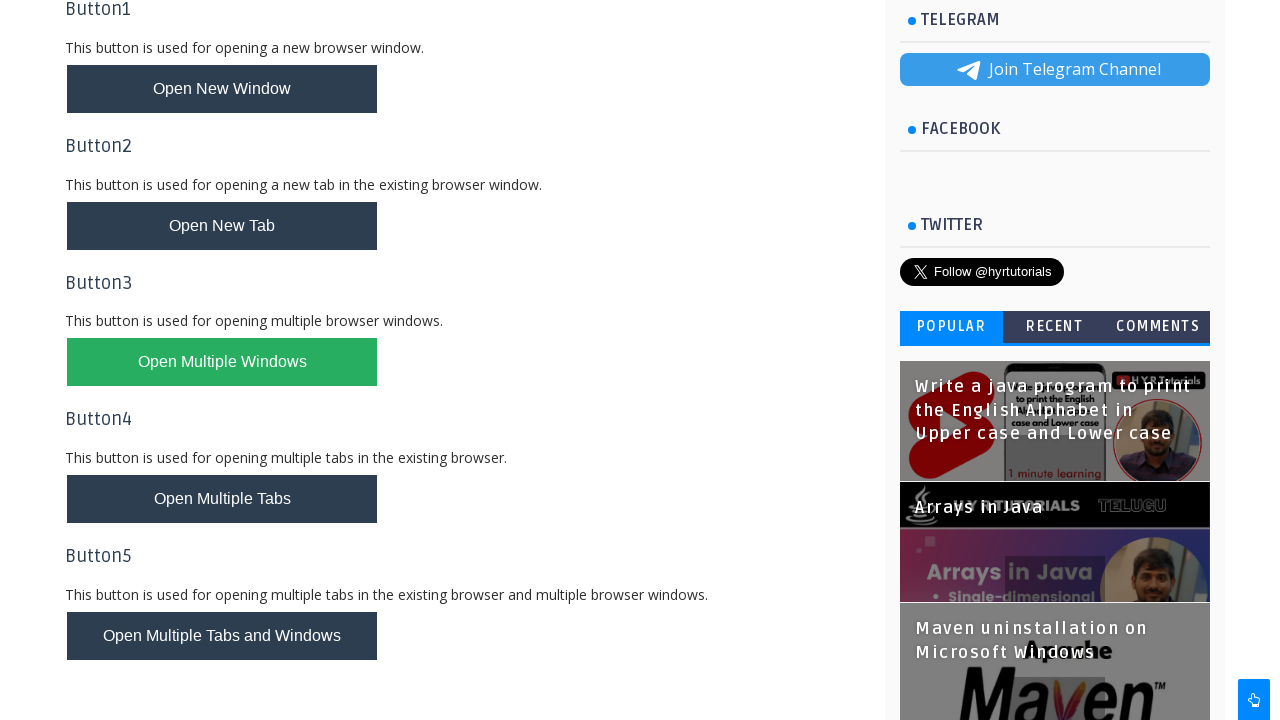

Switched back to parent window
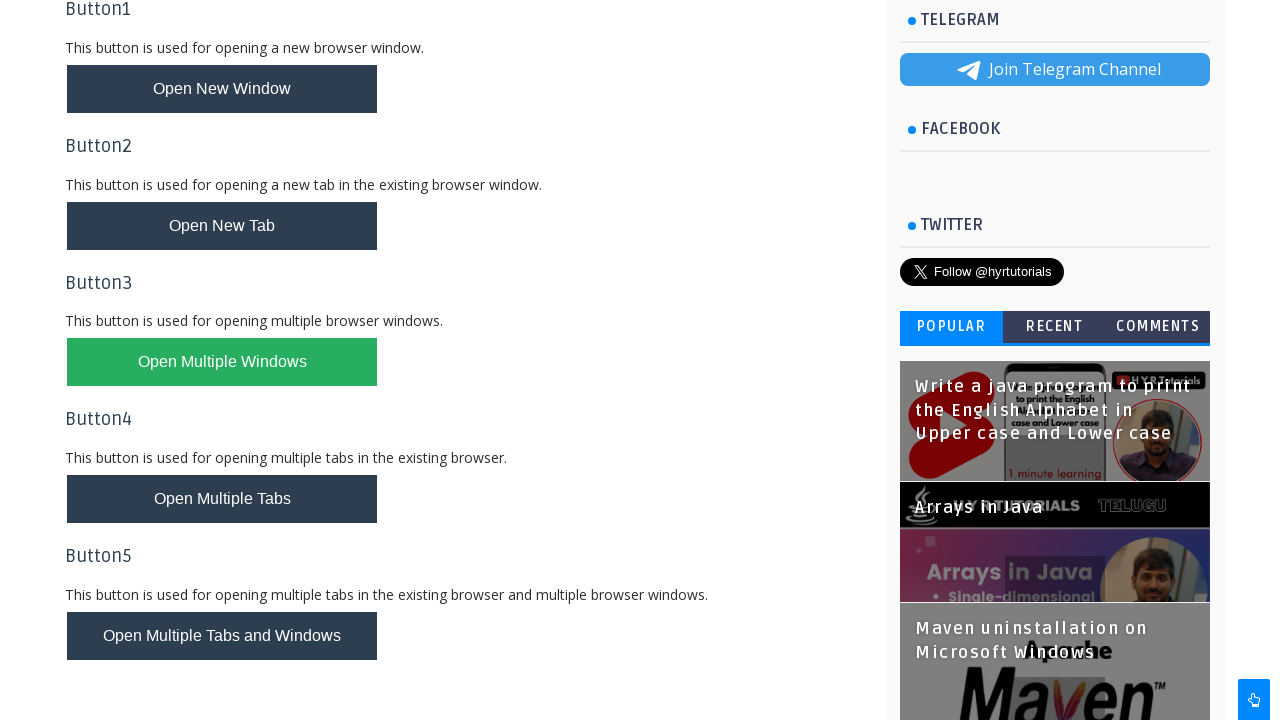

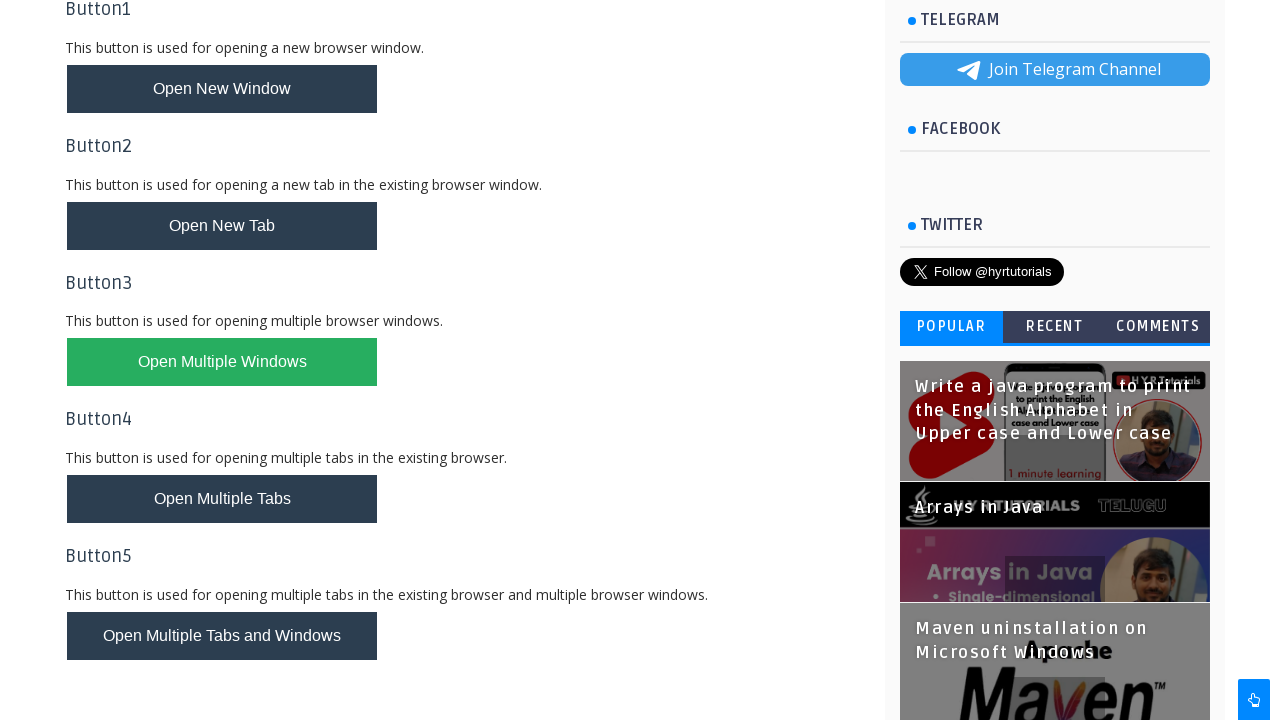